Tests navigation by clicking on "Multiple Buttons" link, verifying the page title, navigating back to the home page, and verifying the home page title

Starting URL: https://practice.cydeo.com

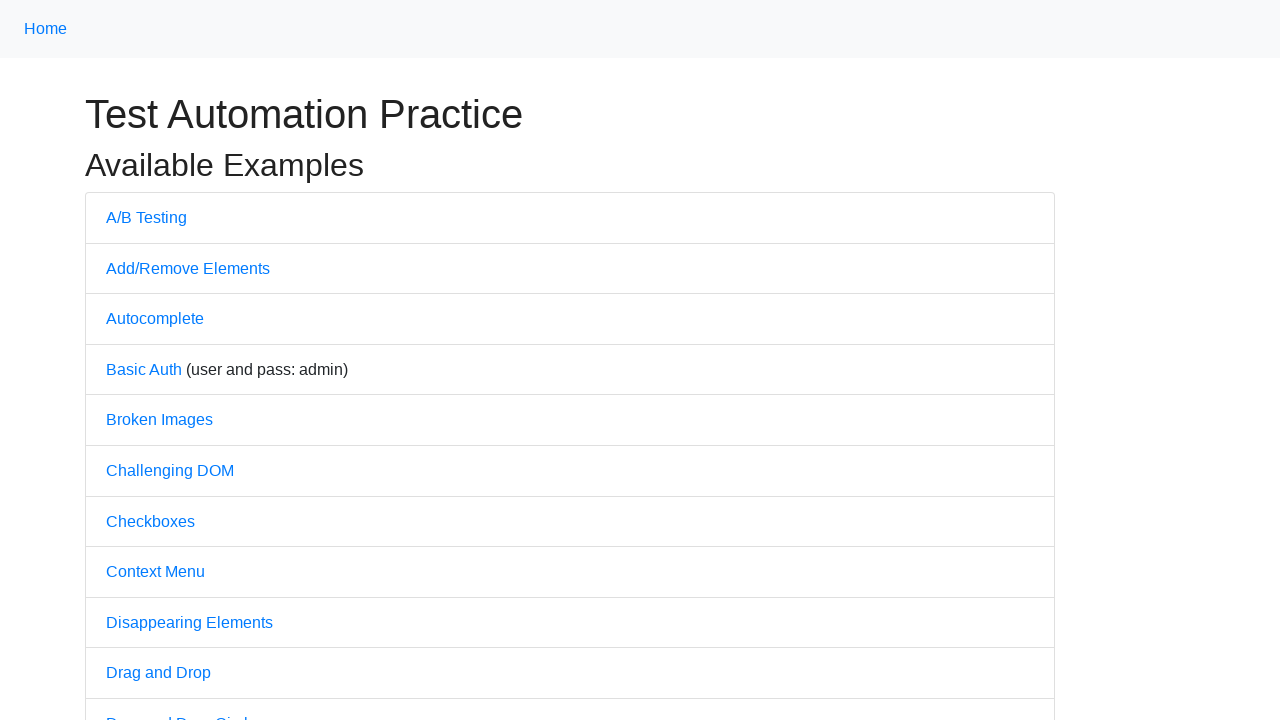

Clicked on 'Multiple Buttons' link at (163, 360) on text=Multiple Buttons
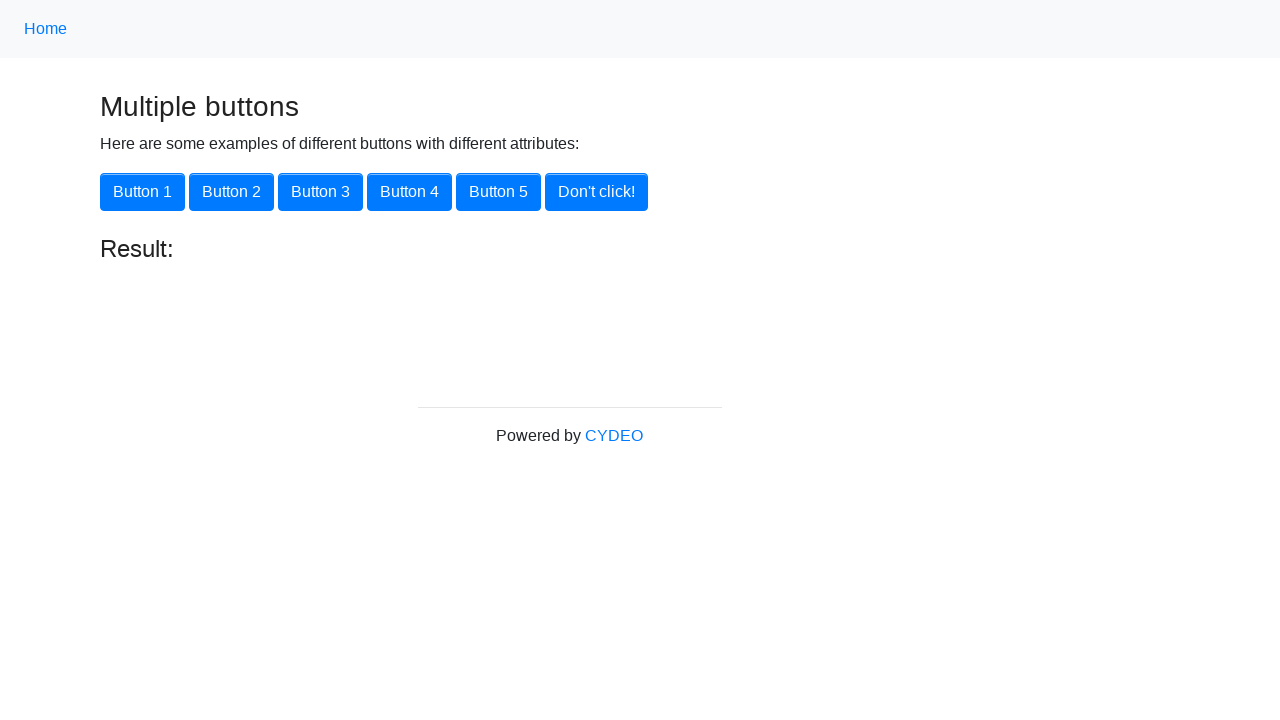

Page loaded after clicking 'Multiple Buttons' link
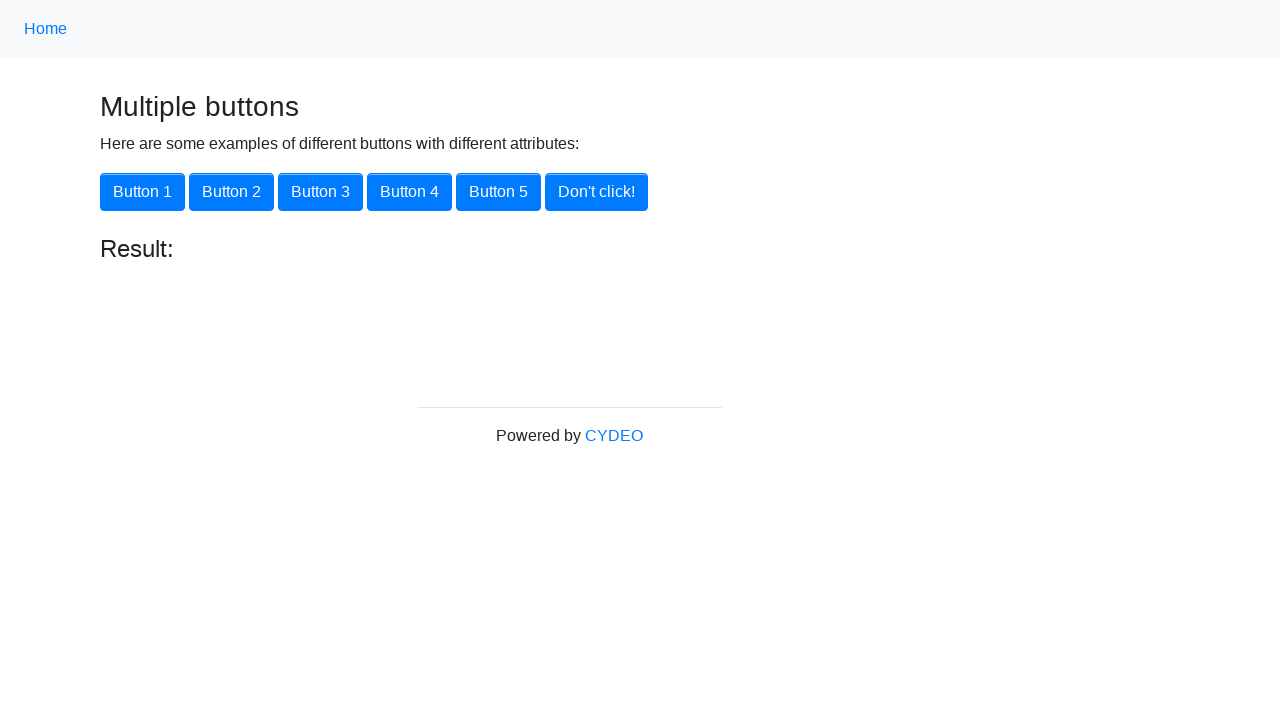

Verified page title is 'Multiple Buttons'
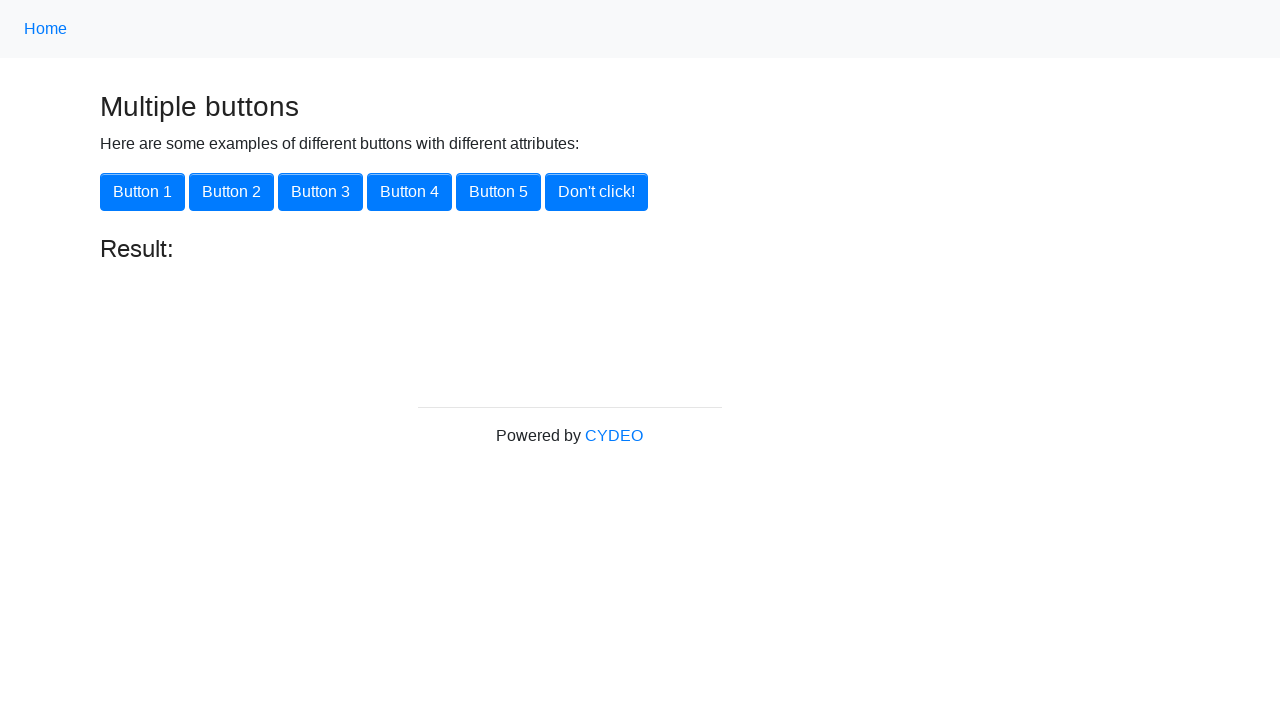

Navigated back to home page
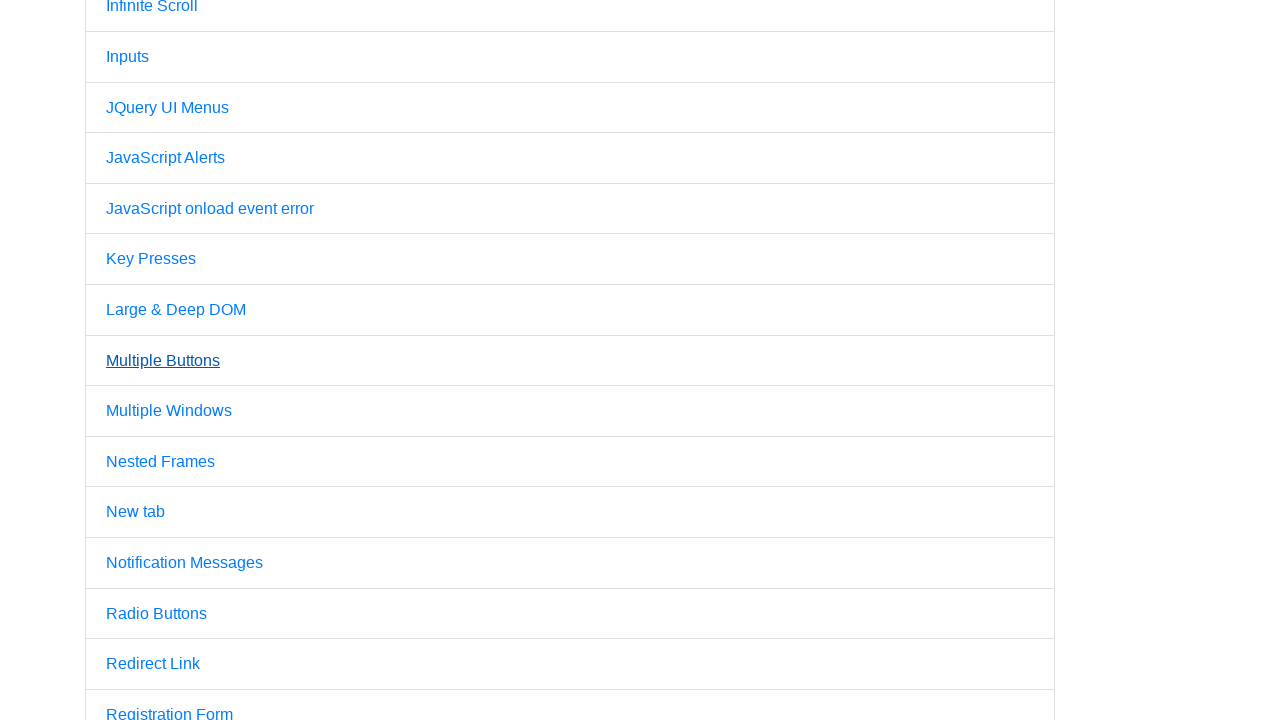

Home page loaded after navigation back
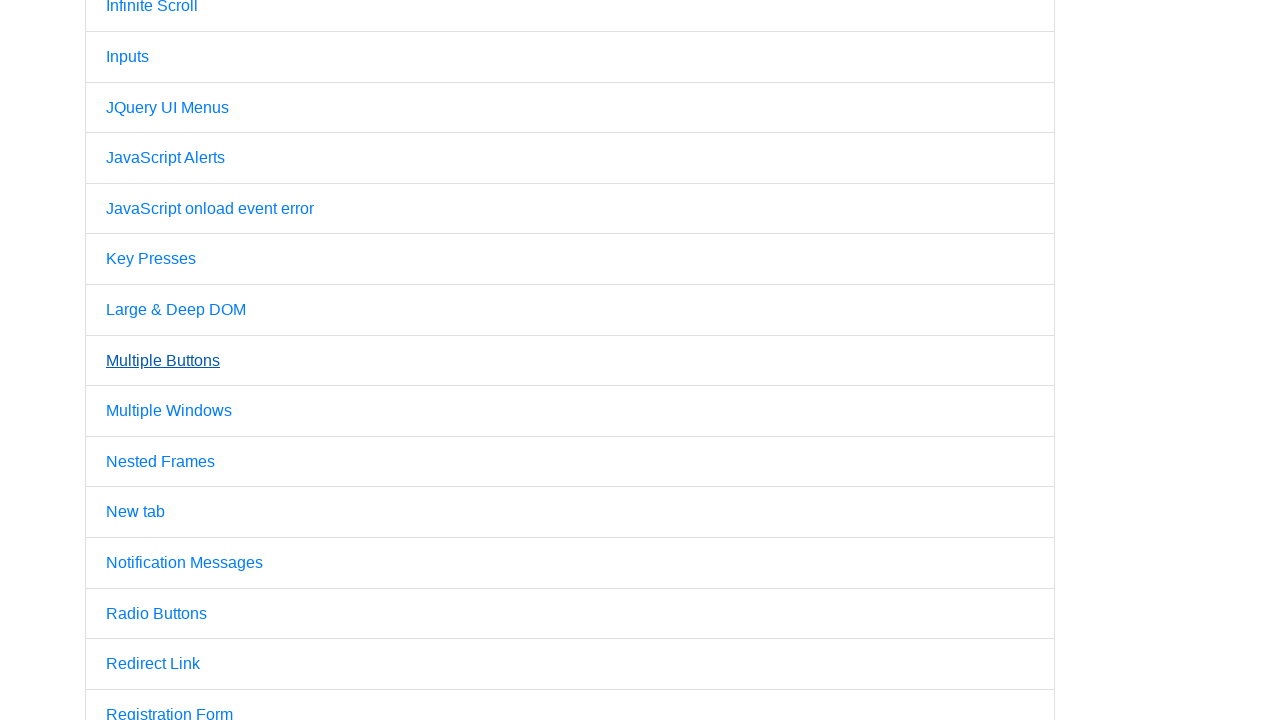

Verified home page title is 'Practice'
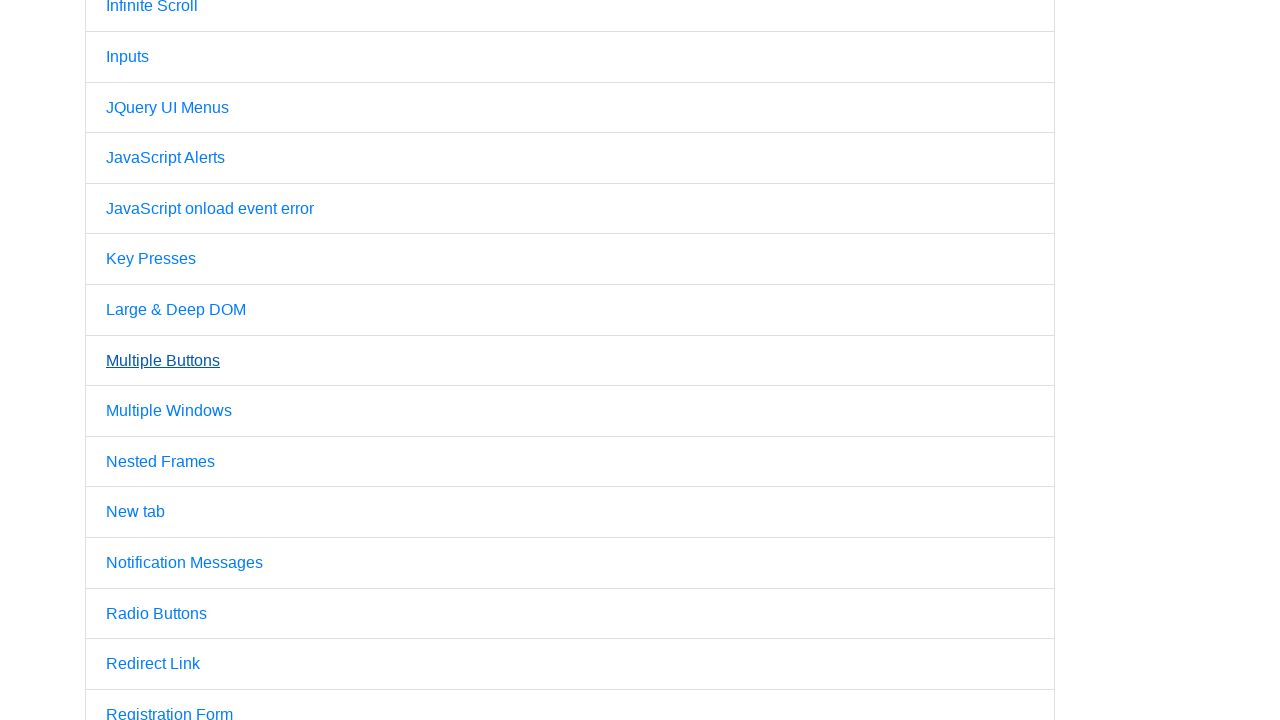

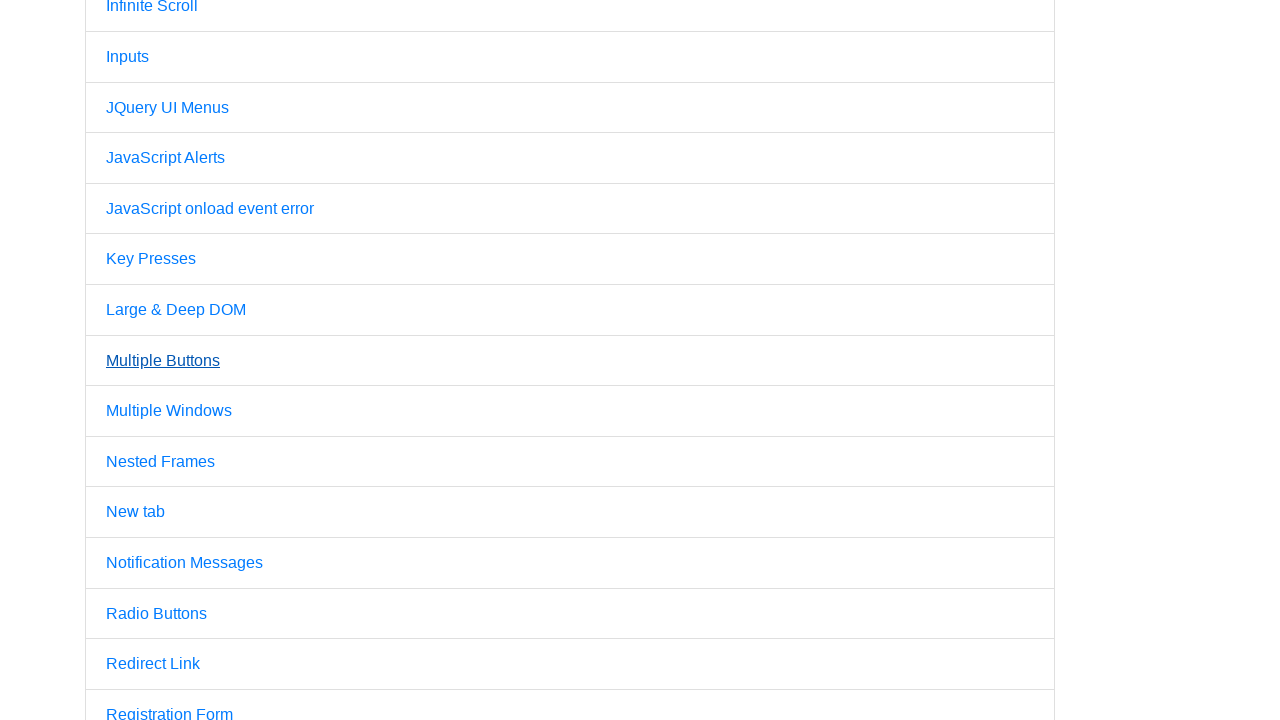